Tests browser alert handling by clicking a button that triggers an alert and then dismissing it

Starting URL: http://demo.automationtesting.in/Alerts.html

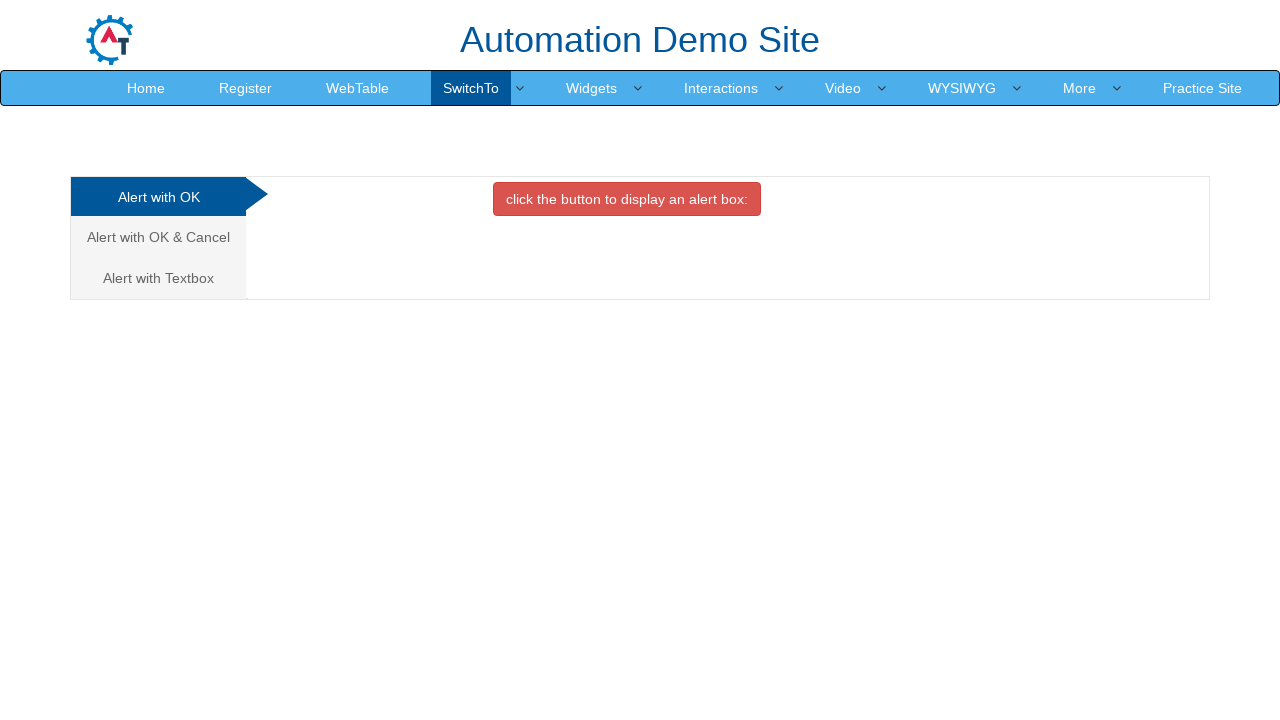

Clicked button to trigger alert dialog at (627, 199) on xpath=//*[@id="OKTab"]/button
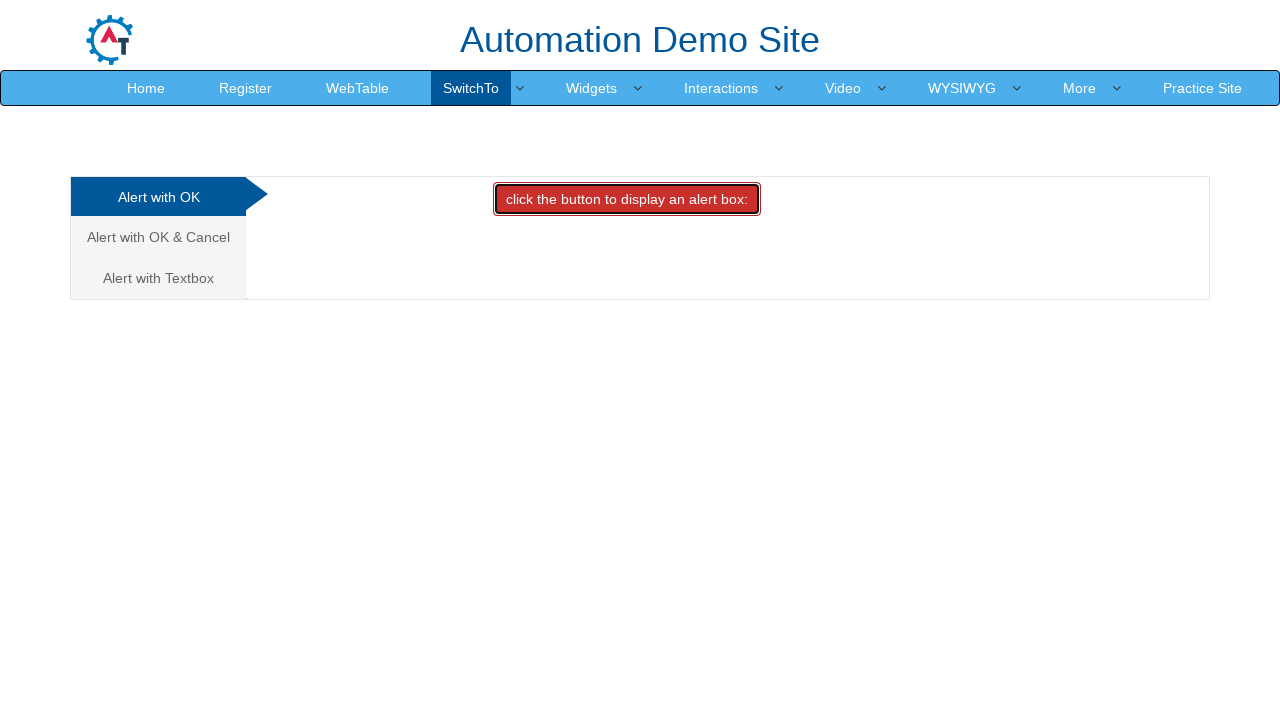

Set up dialog handler to dismiss alerts
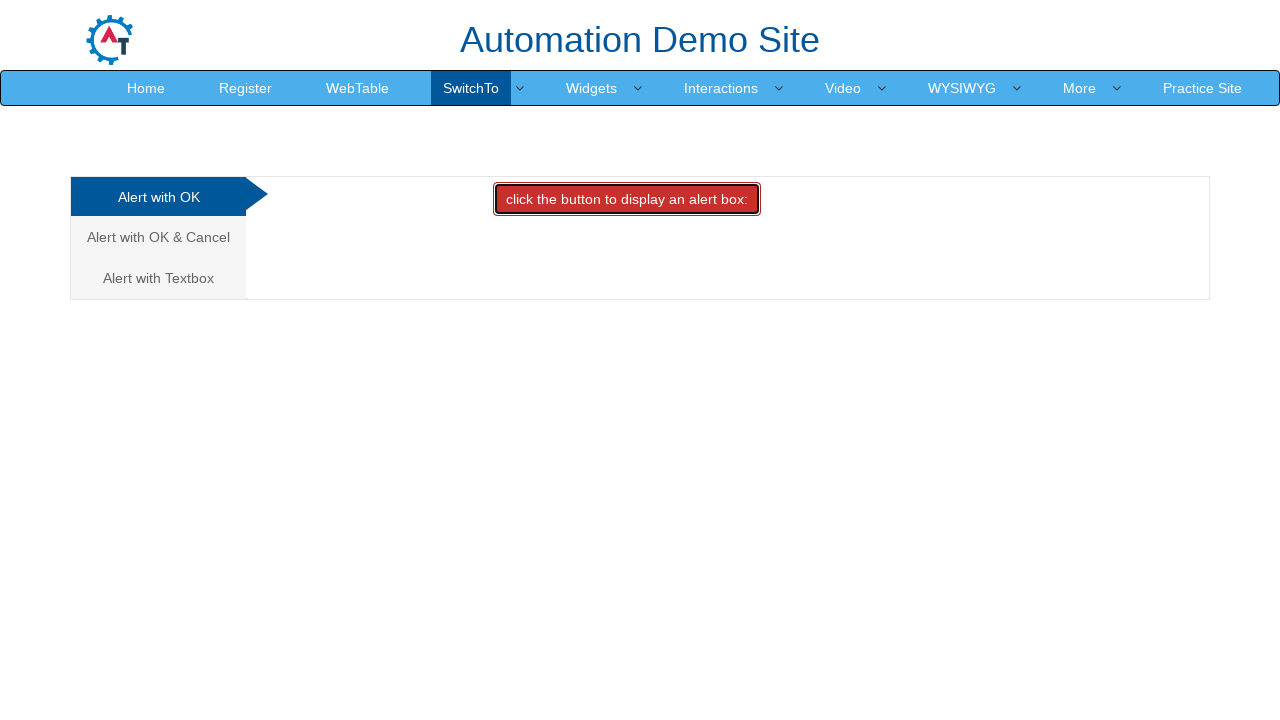

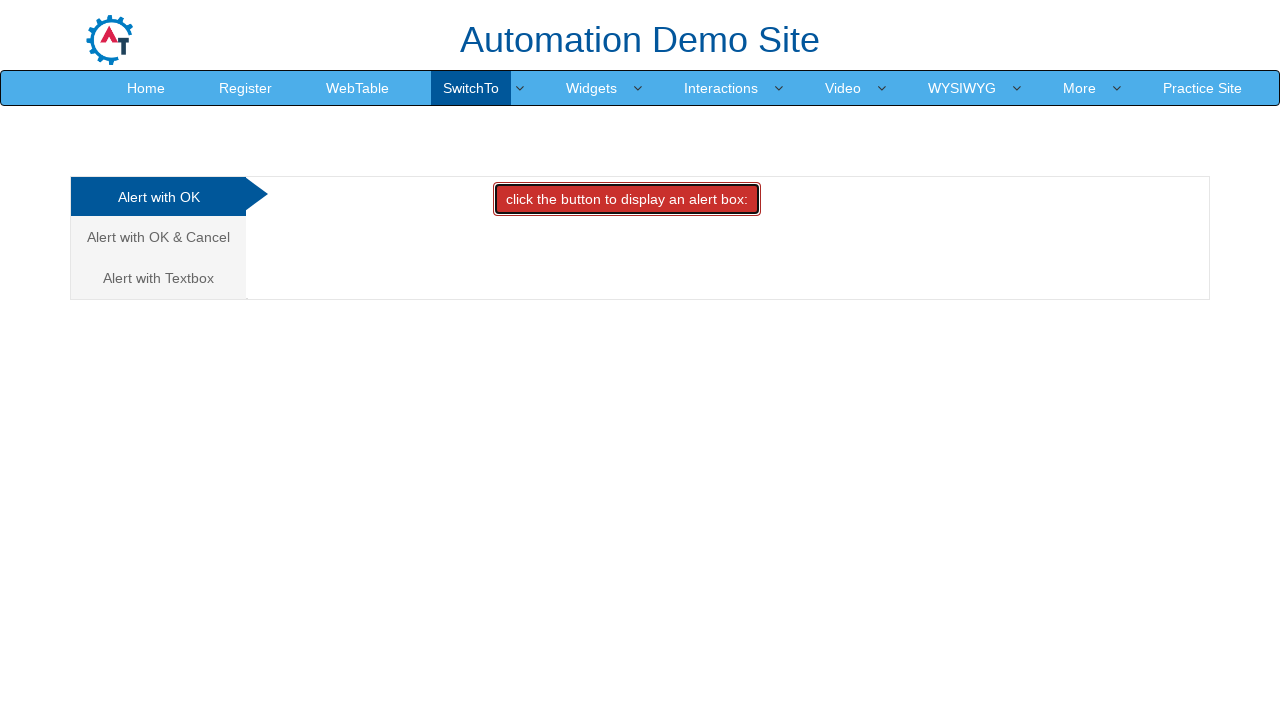